Tests the NuGet package search functionality by entering a search query for "Selenium WebDriver" and submitting the search form.

Starting URL: https://www.nuget.org/

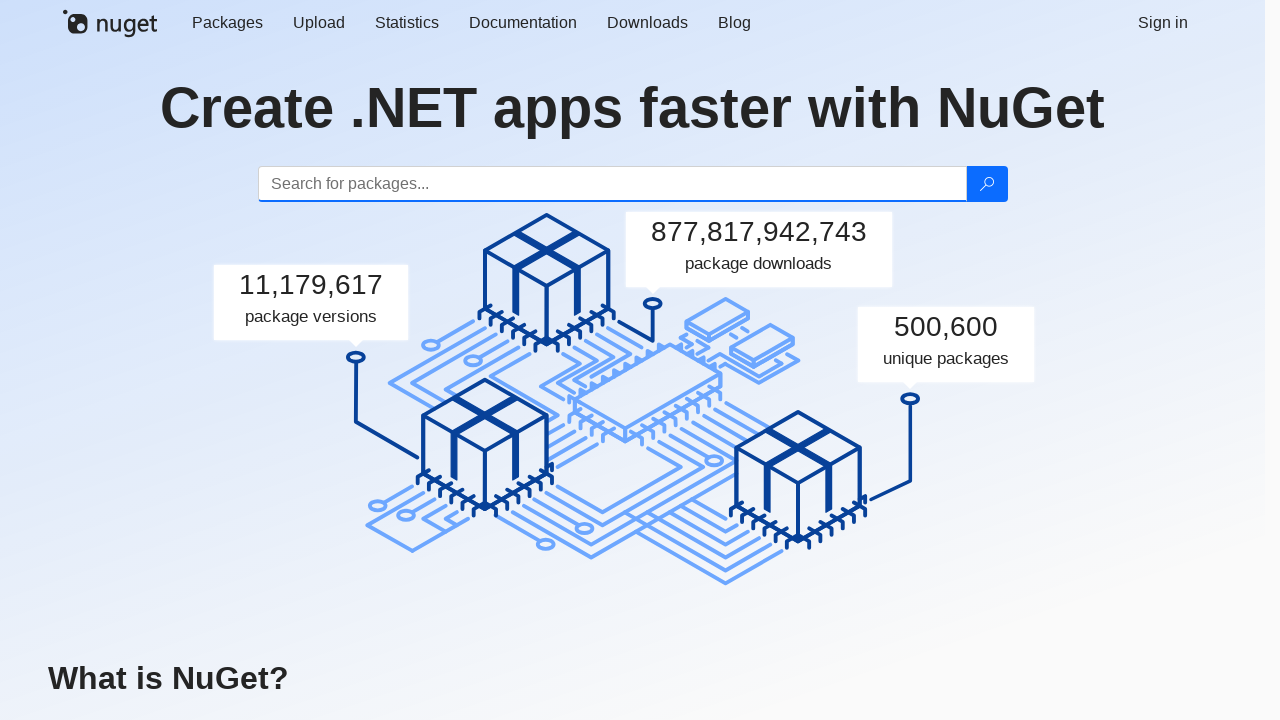

Filled search box with 'Selenium WebDriver' on #search
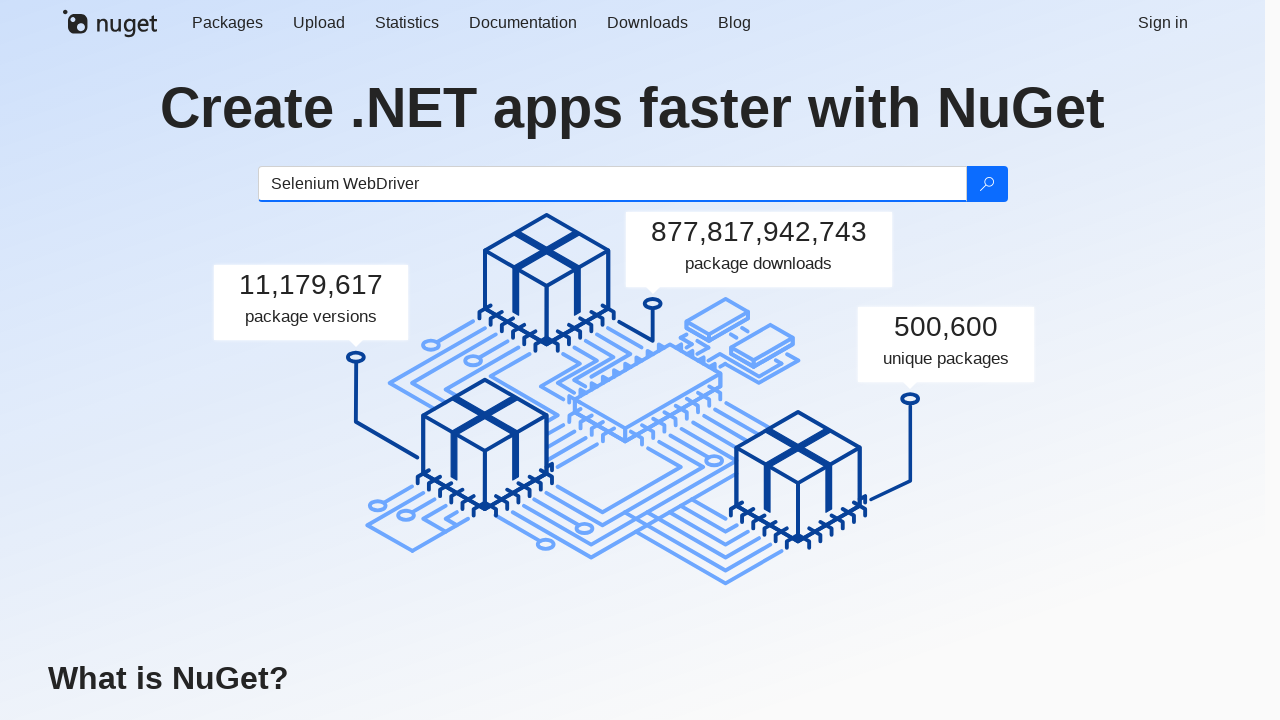

Pressed Enter to submit search form on #search
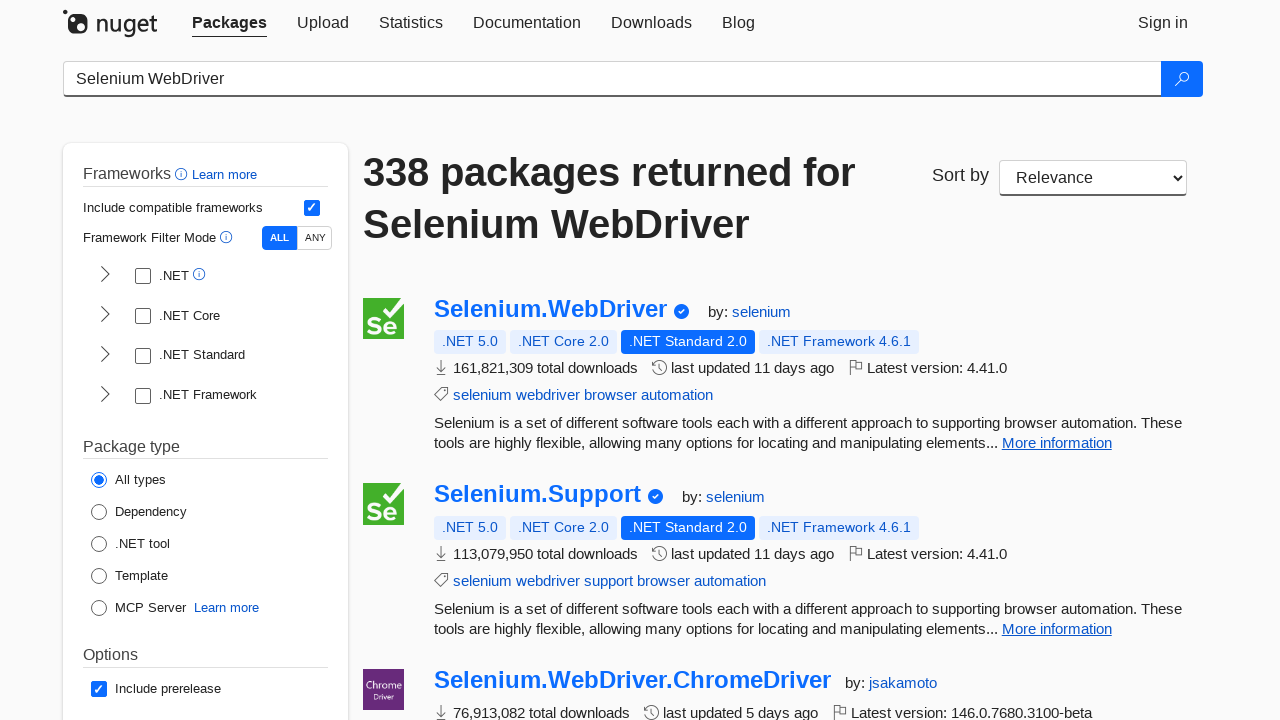

Search results loaded (networkidle)
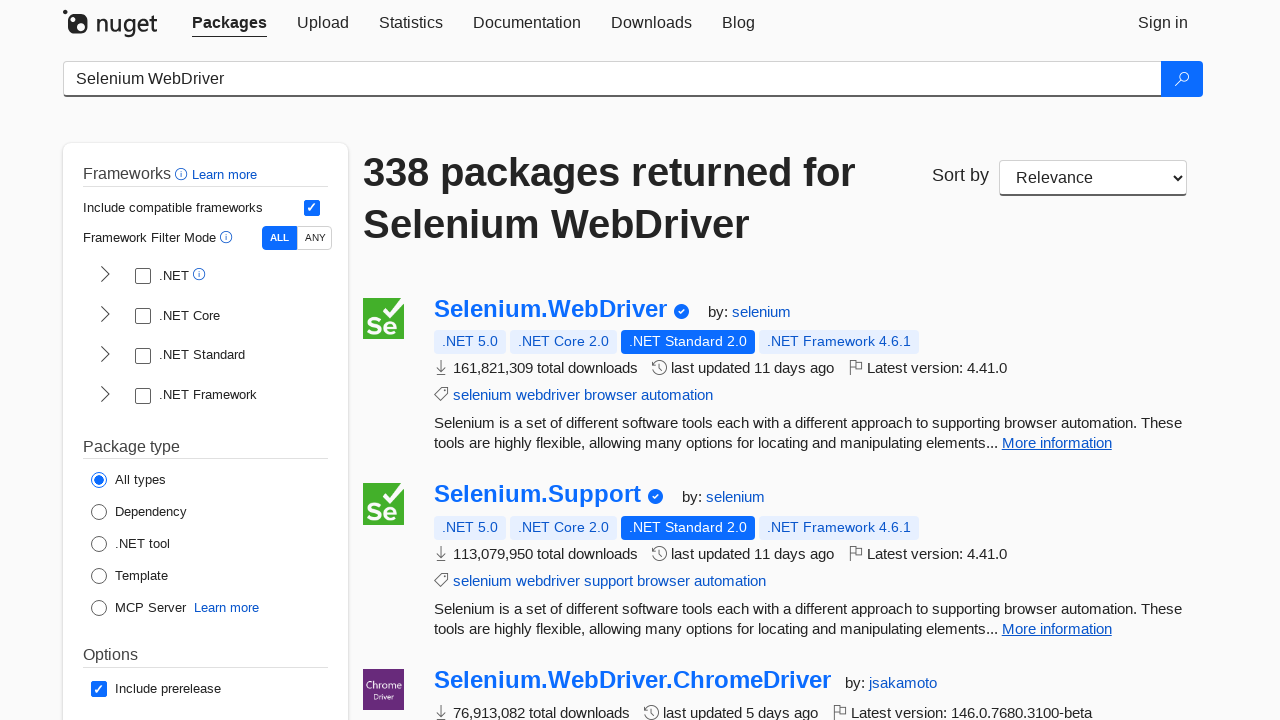

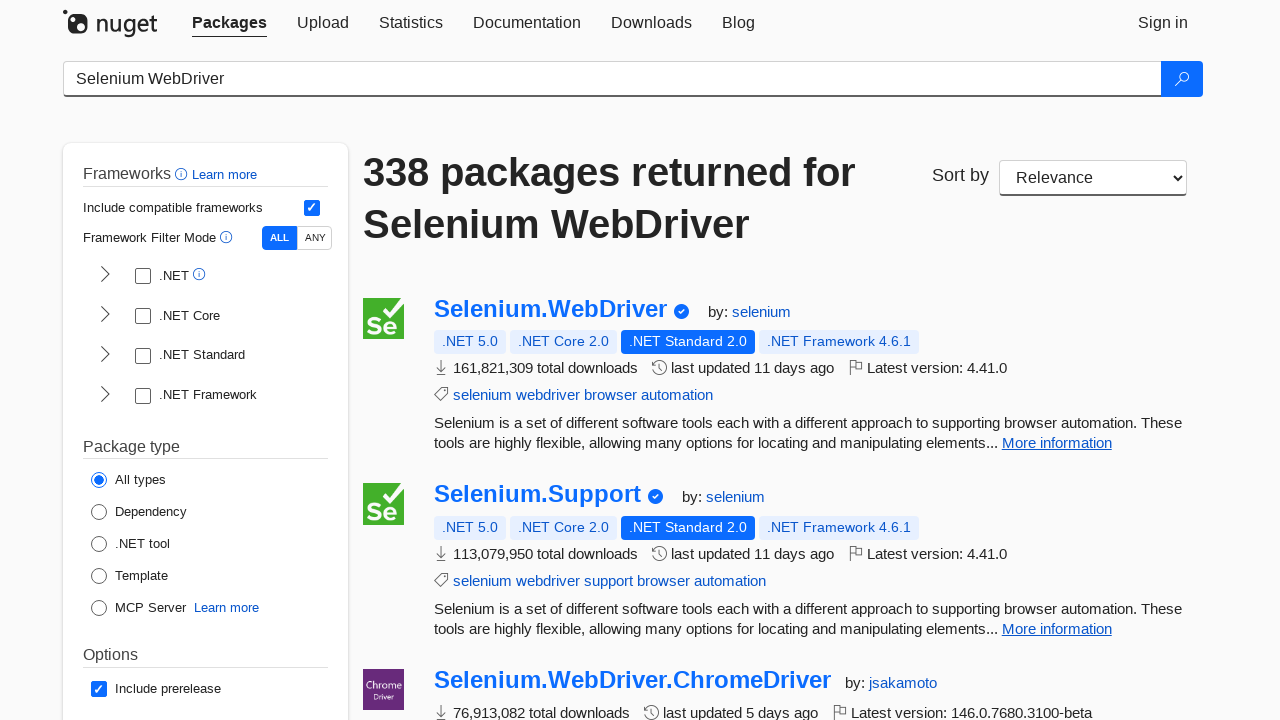